Searches for a product on Croma website by entering a search query and waiting for results to load

Starting URL: https://www.croma.com

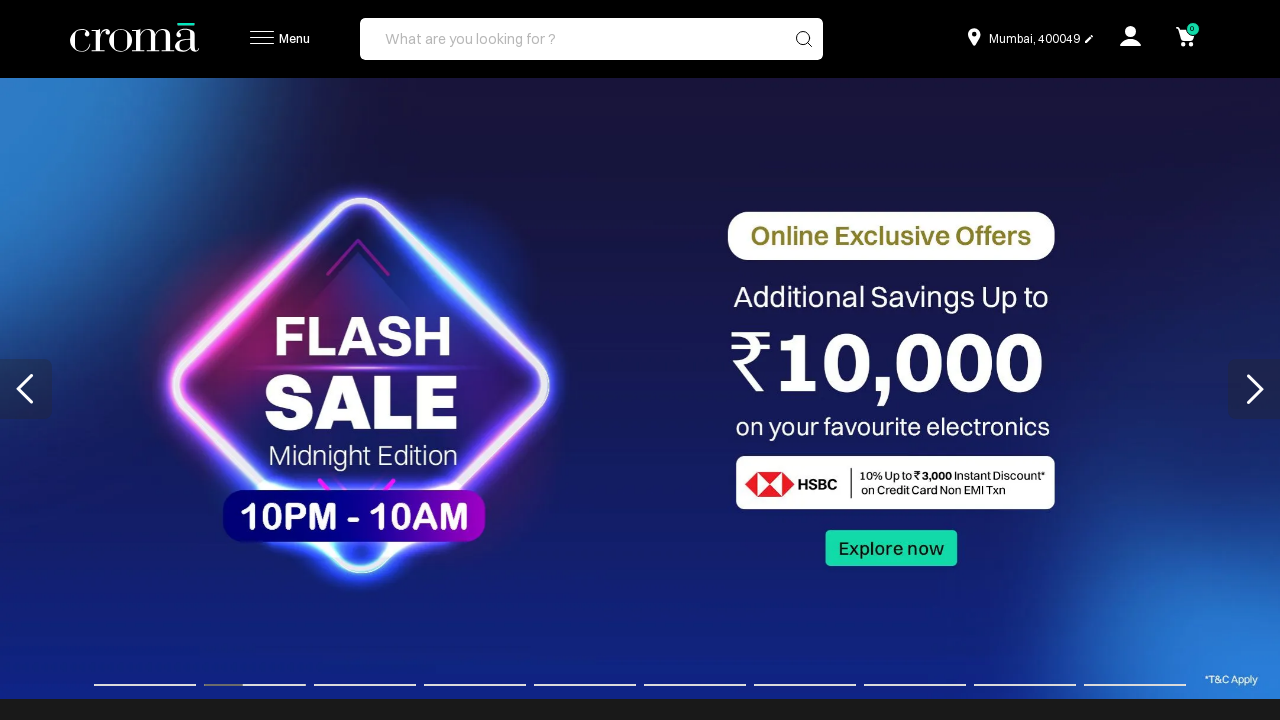

Search box element is ready
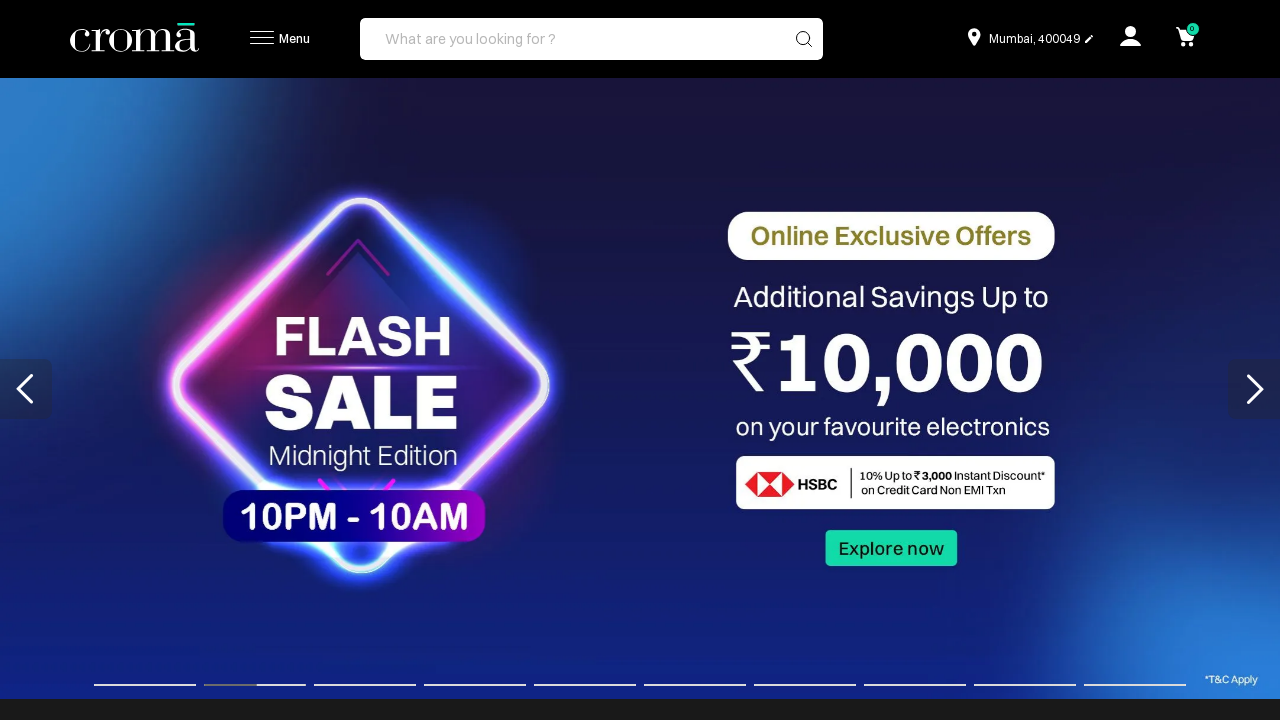

Filled search box with 'laptop' on #searchV2
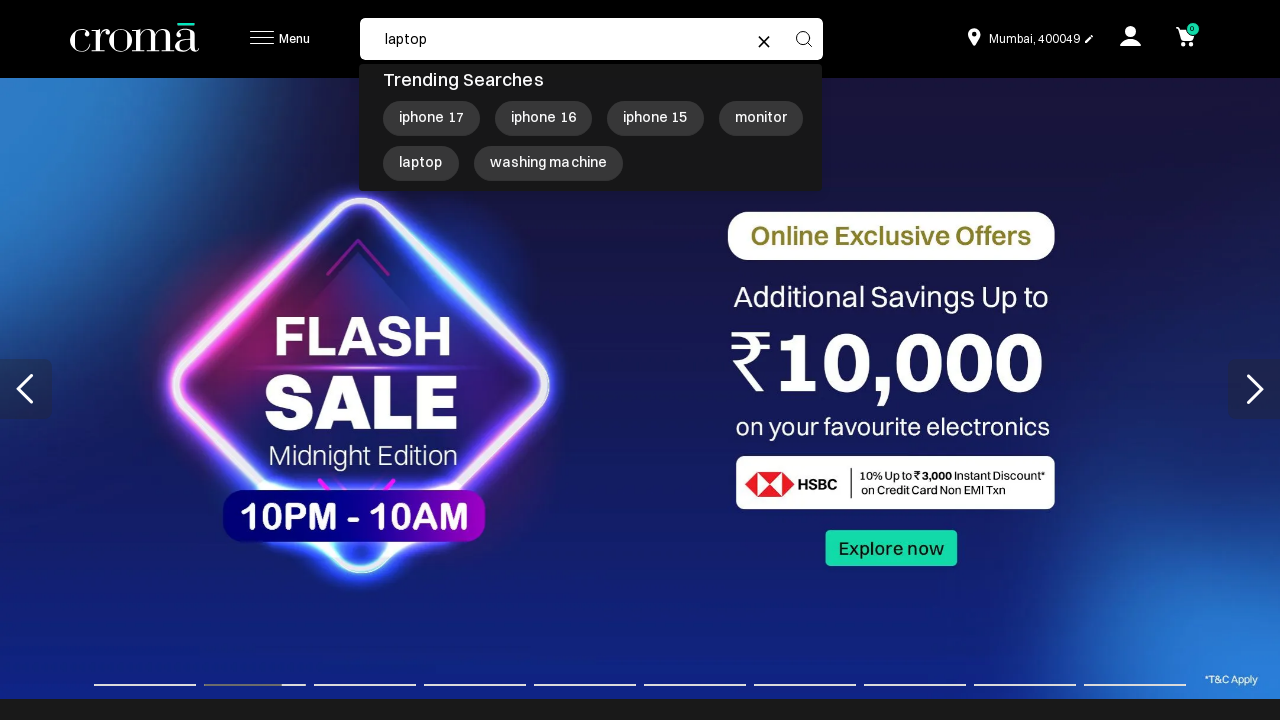

Pressed Enter to submit search query on #searchV2
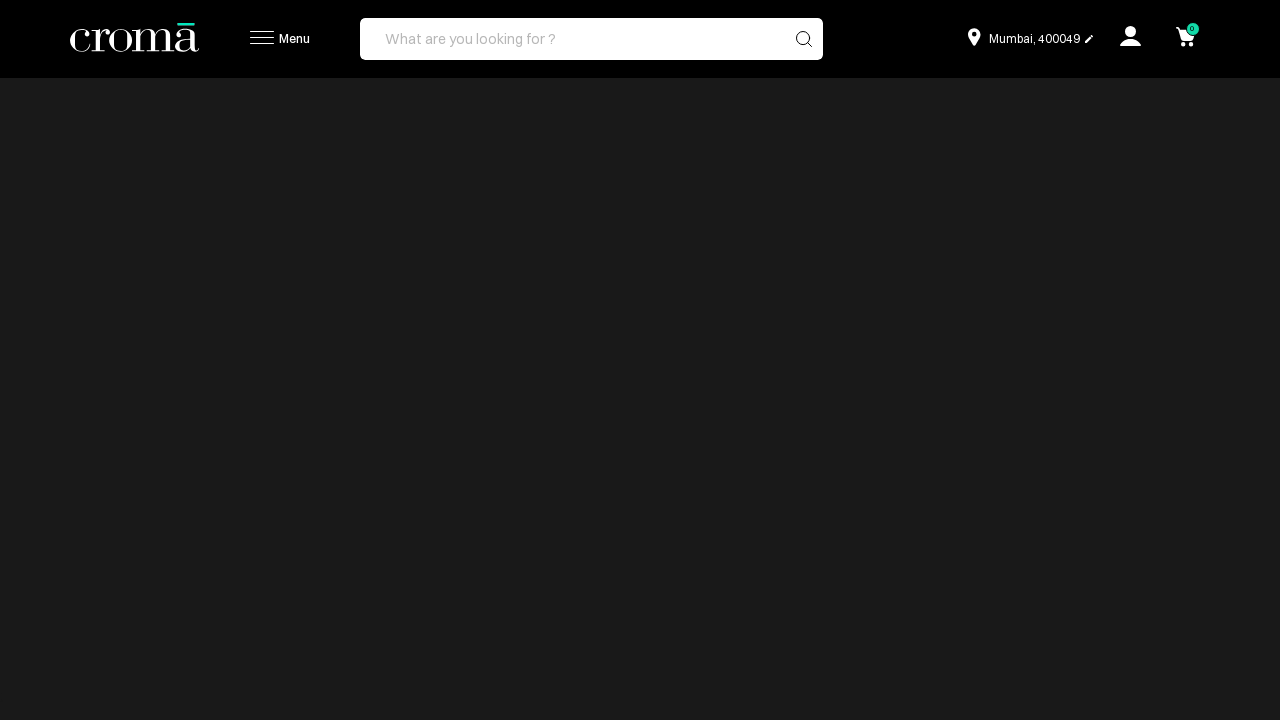

Search results have loaded on Croma website
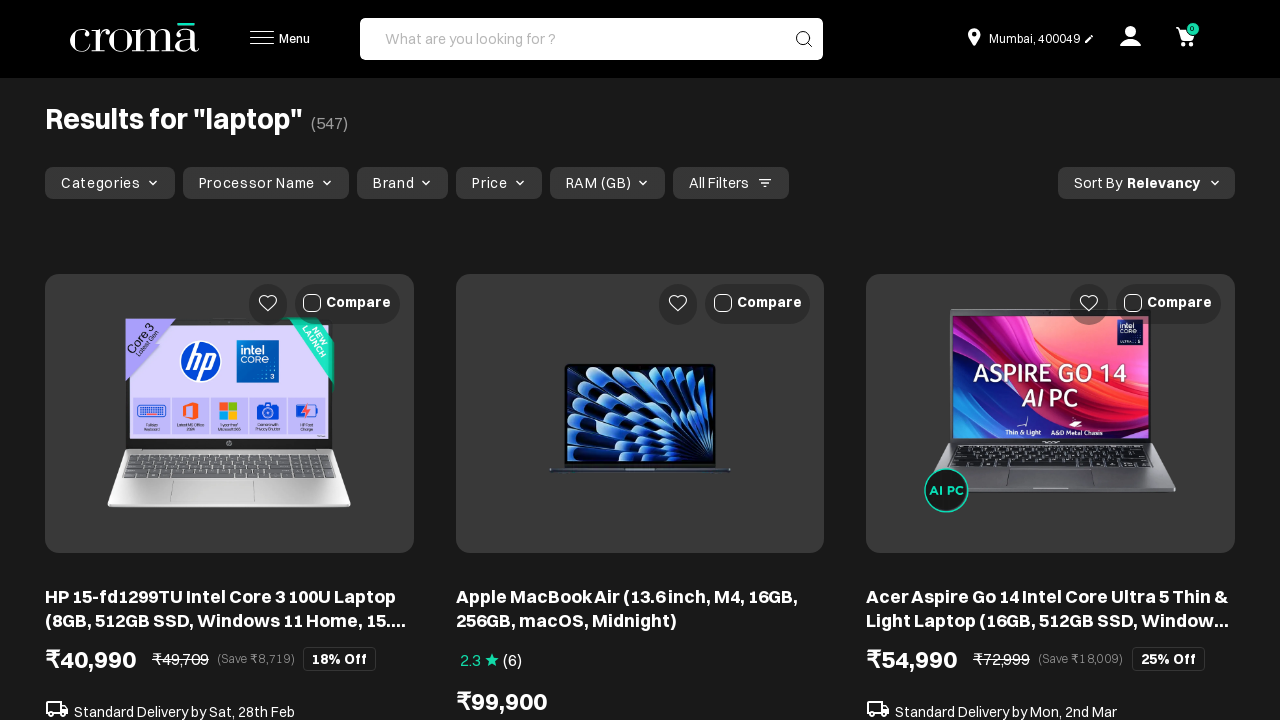

Product titles are now visible
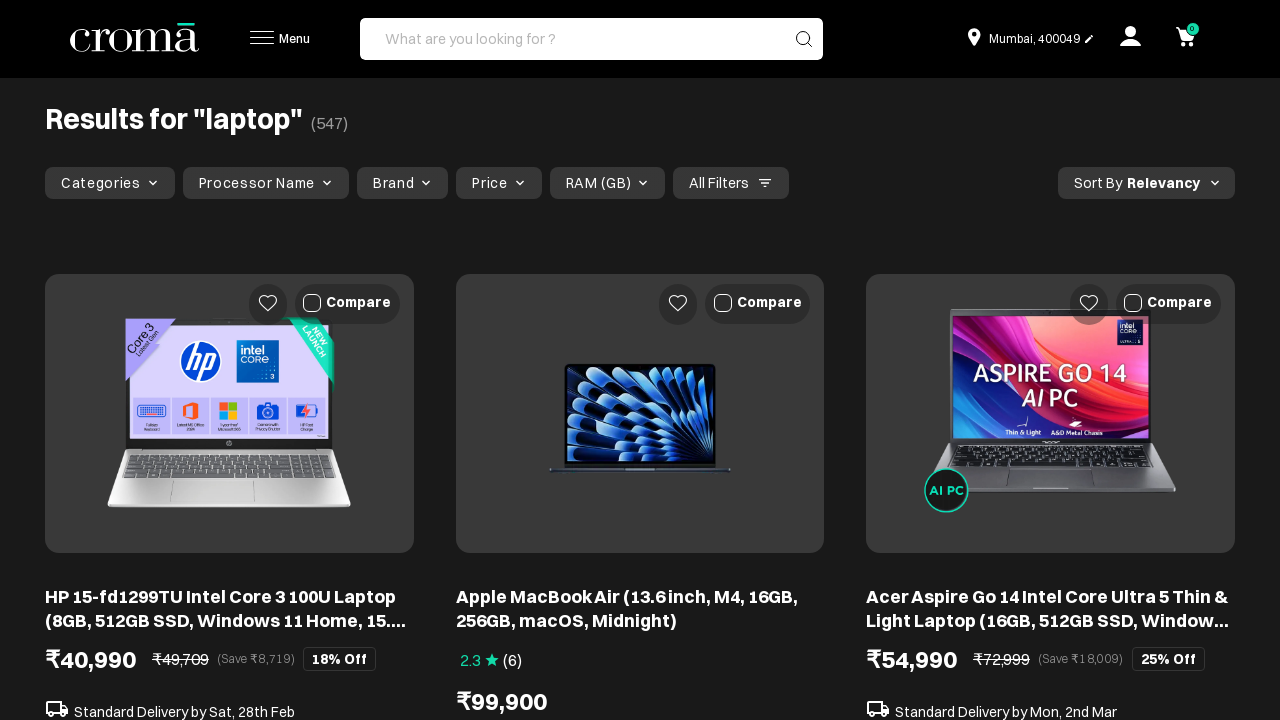

Product prices are now visible
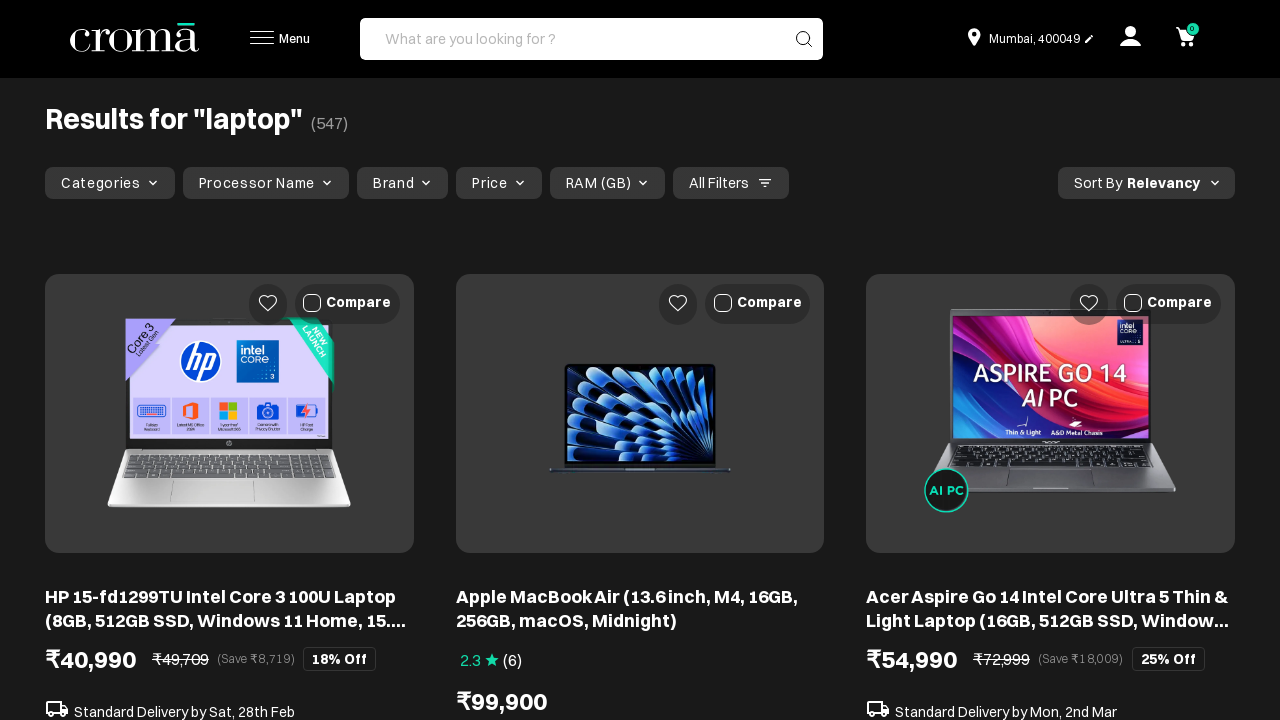

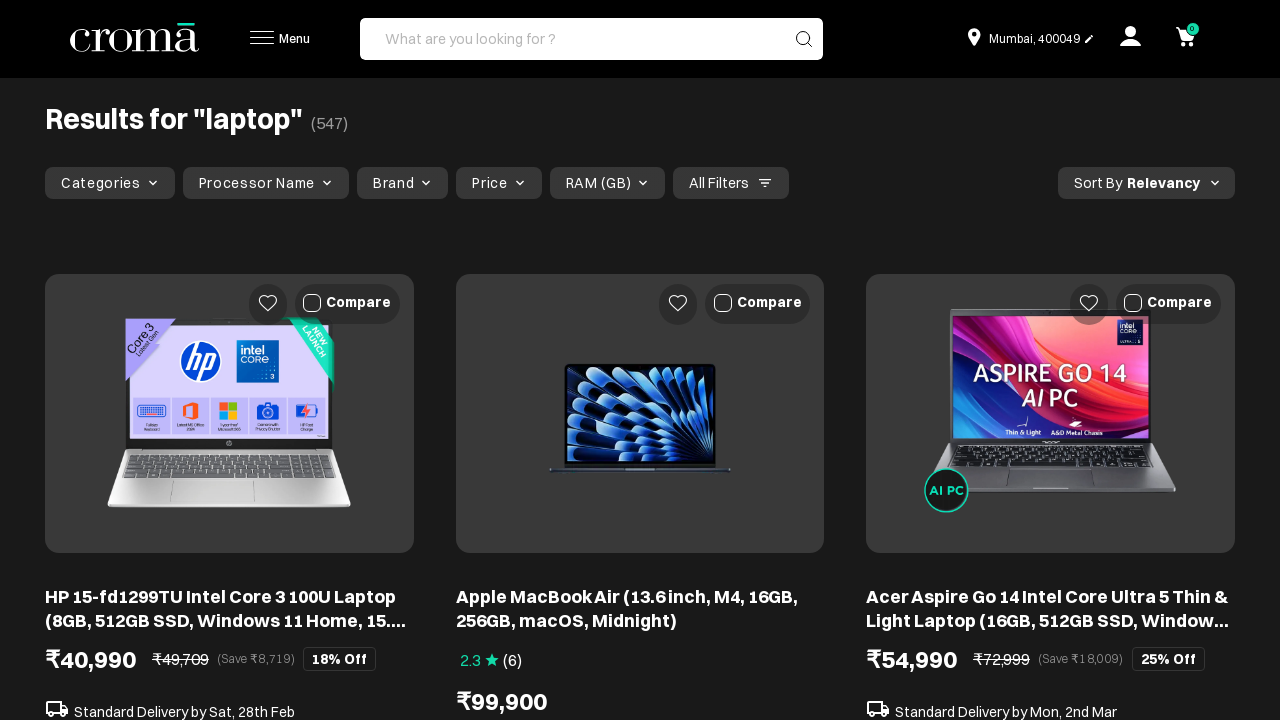